Tests e-commerce functionality by adding multiple vegetables to cart, proceeding to checkout, and applying a promo code

Starting URL: https://rahulshettyacademy.com/seleniumPractise/#/

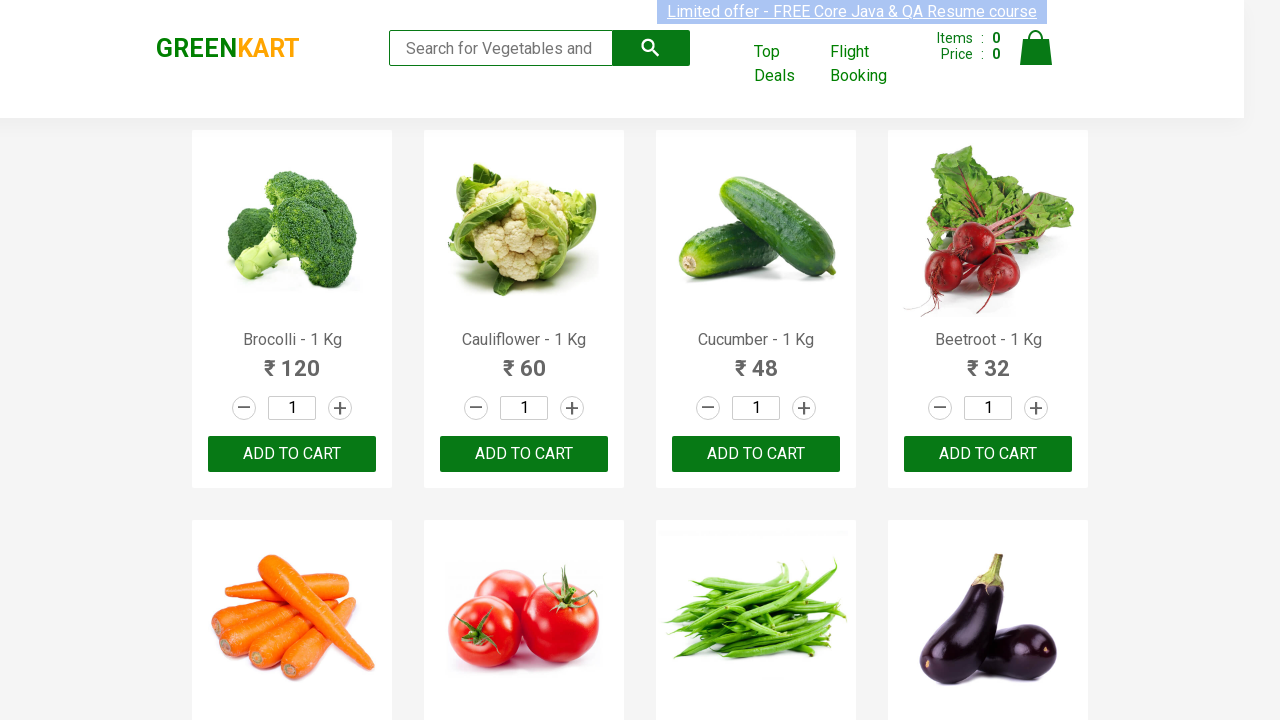

Retrieved all product labels from the page
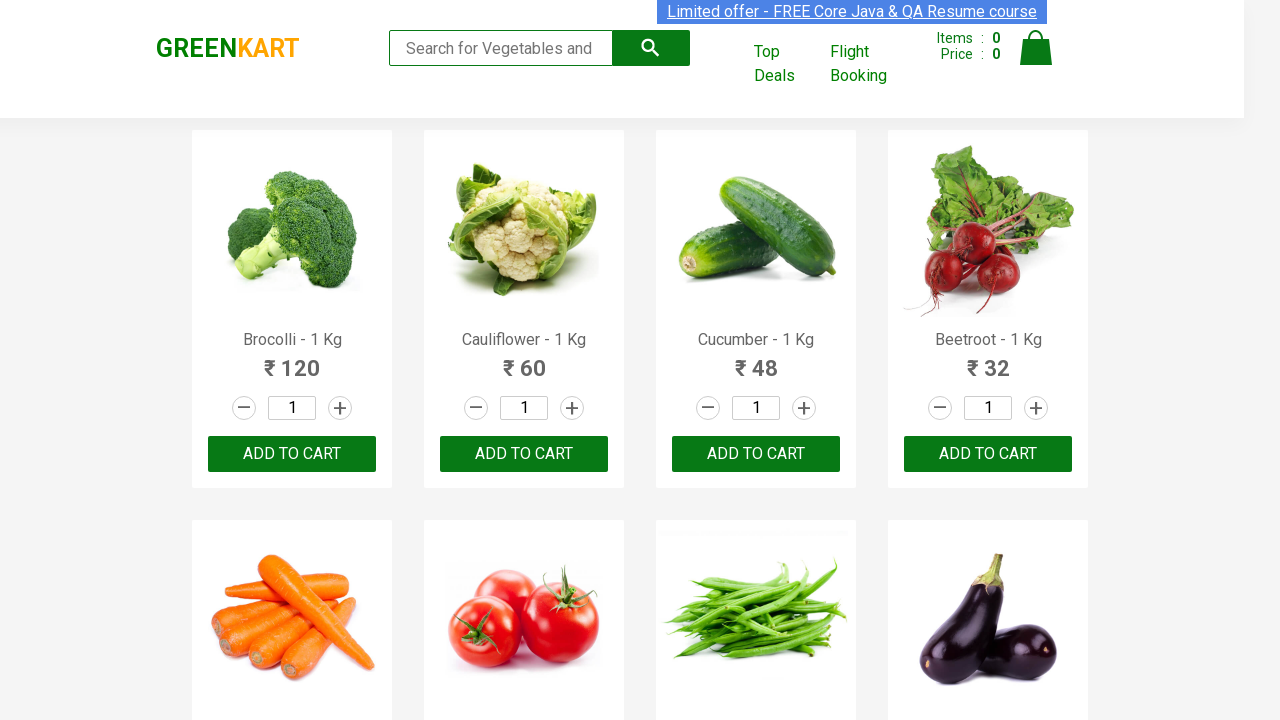

Retrieved product name: Brocolli - 1 Kg
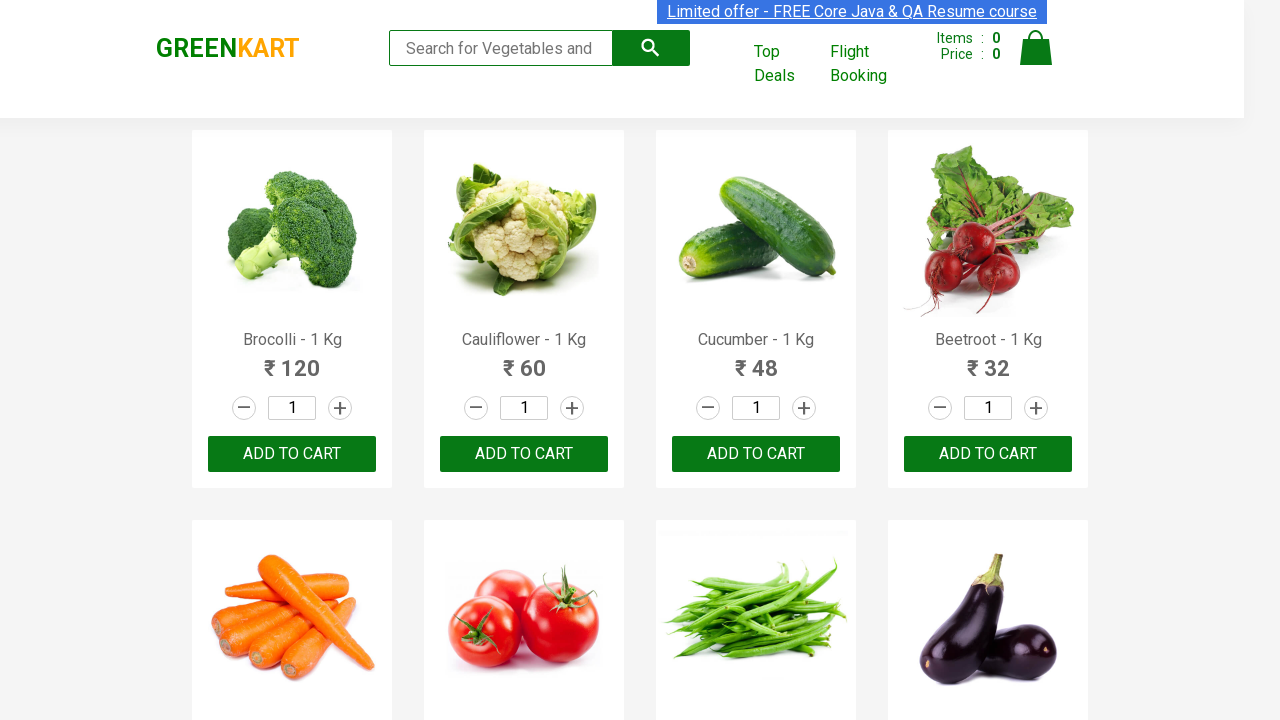

Added Brocolli to cart at (292, 454) on div.product-action > button >> nth=0
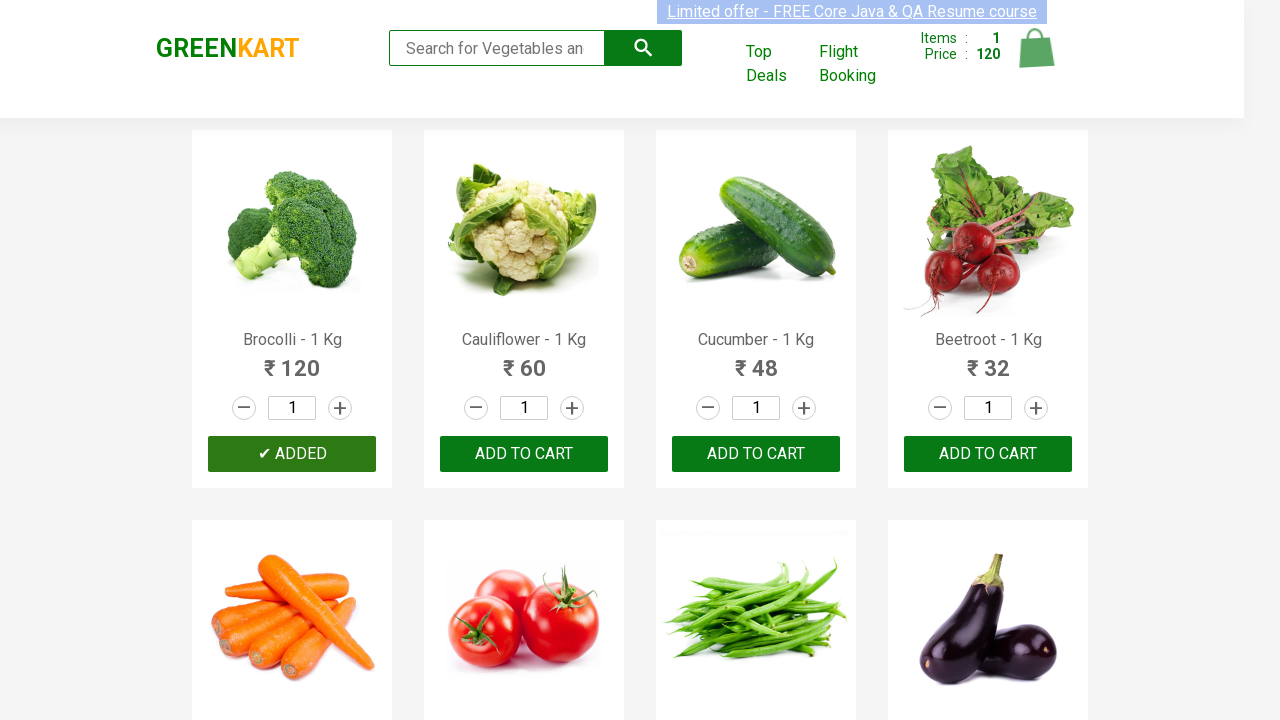

Retrieved product name: Cauliflower - 1 Kg
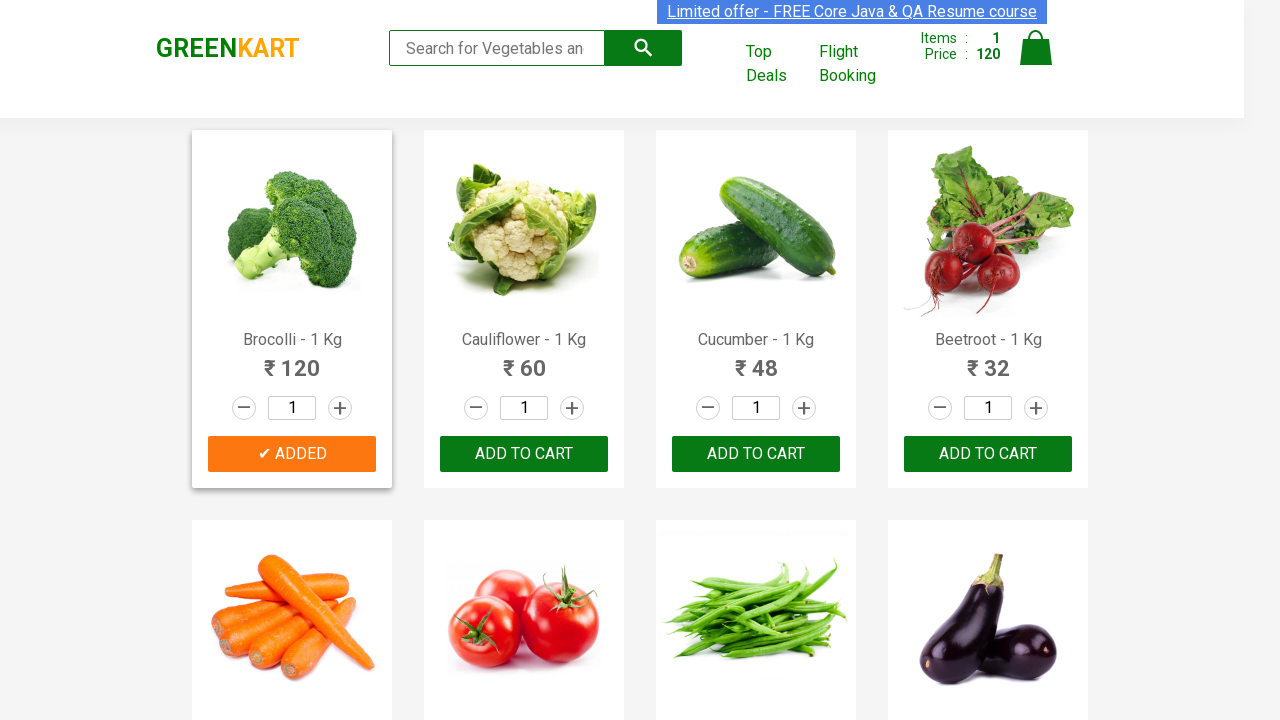

Retrieved product name: Cucumber - 1 Kg
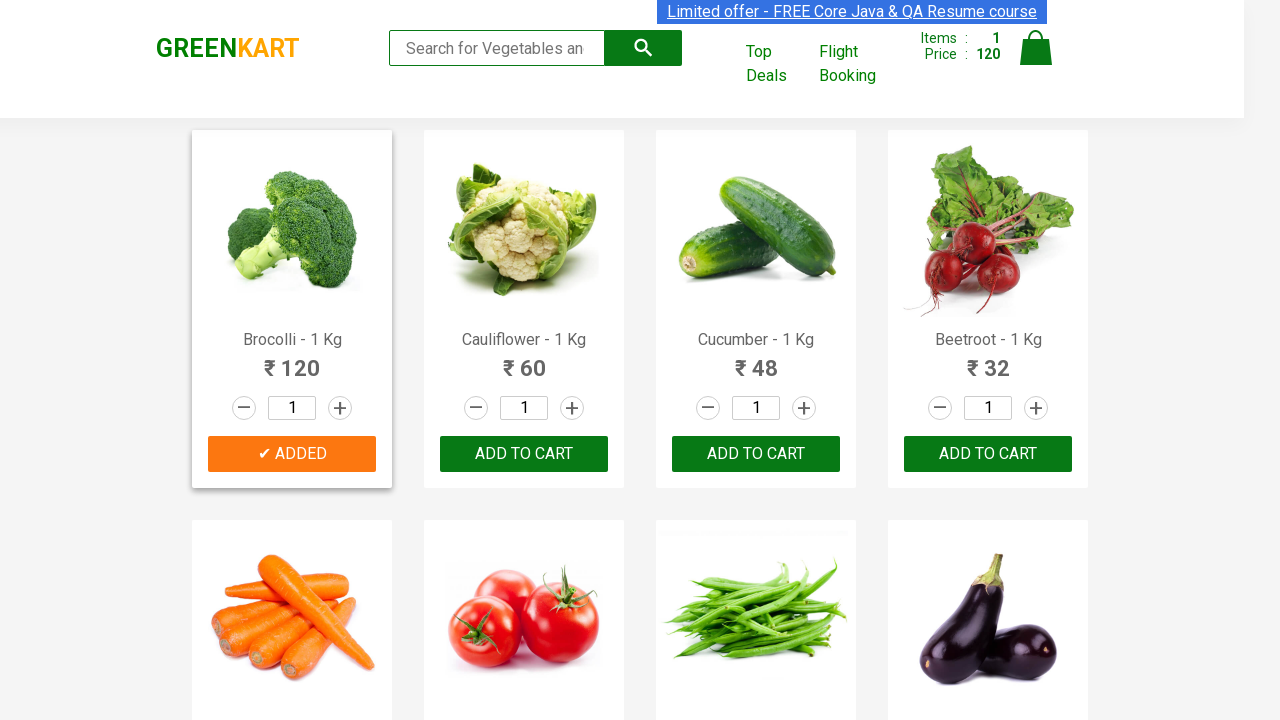

Added Cucumber to cart at (756, 454) on div.product-action > button >> nth=2
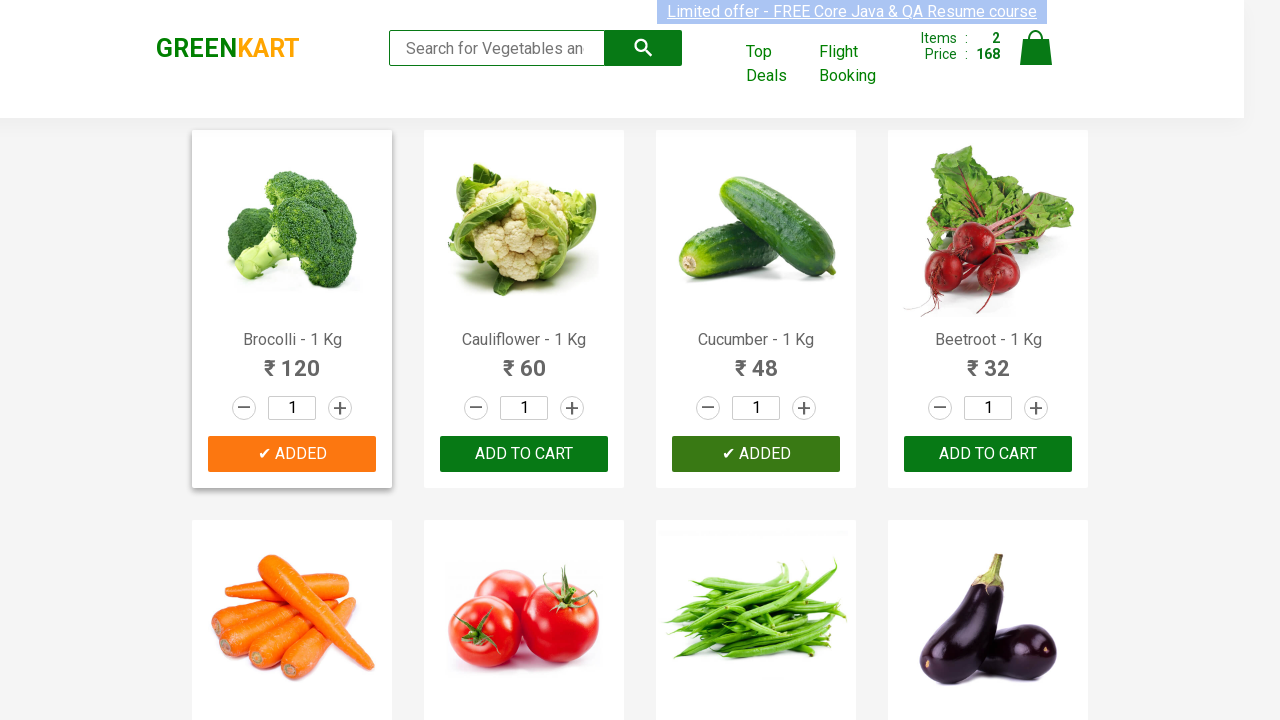

Retrieved product name: Beetroot - 1 Kg
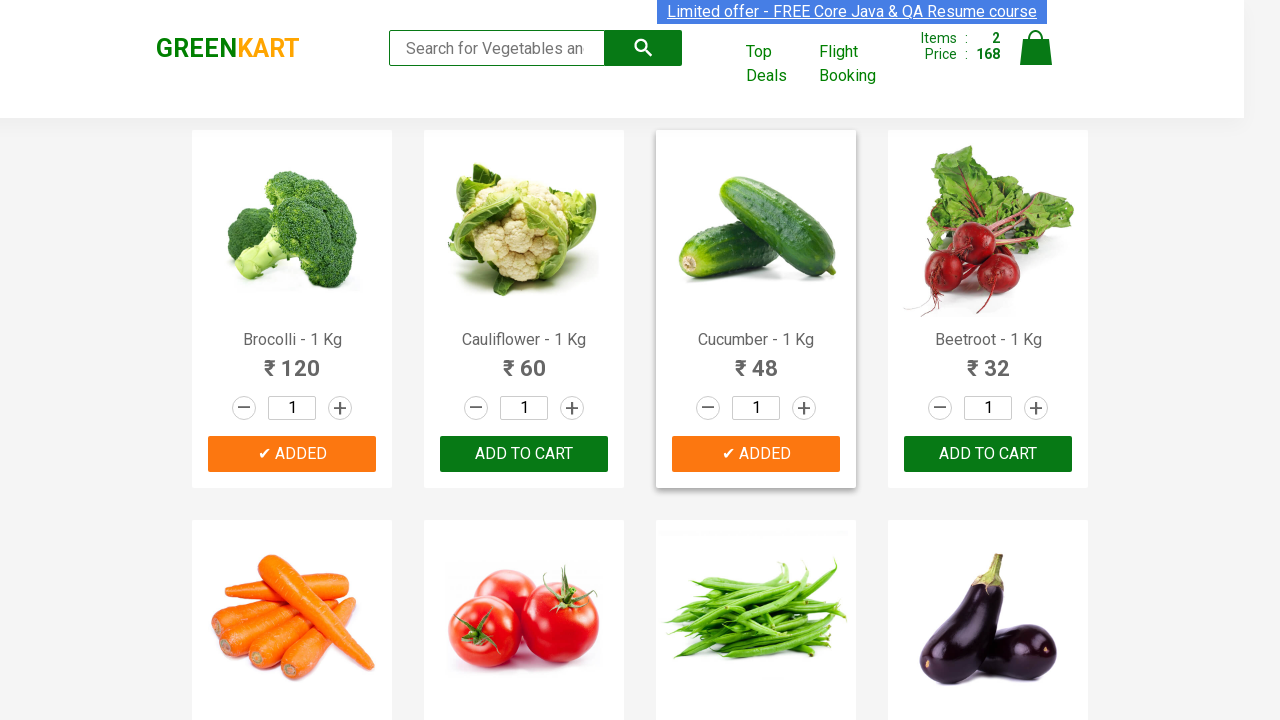

Added Beetroot to cart at (988, 454) on div.product-action > button >> nth=3
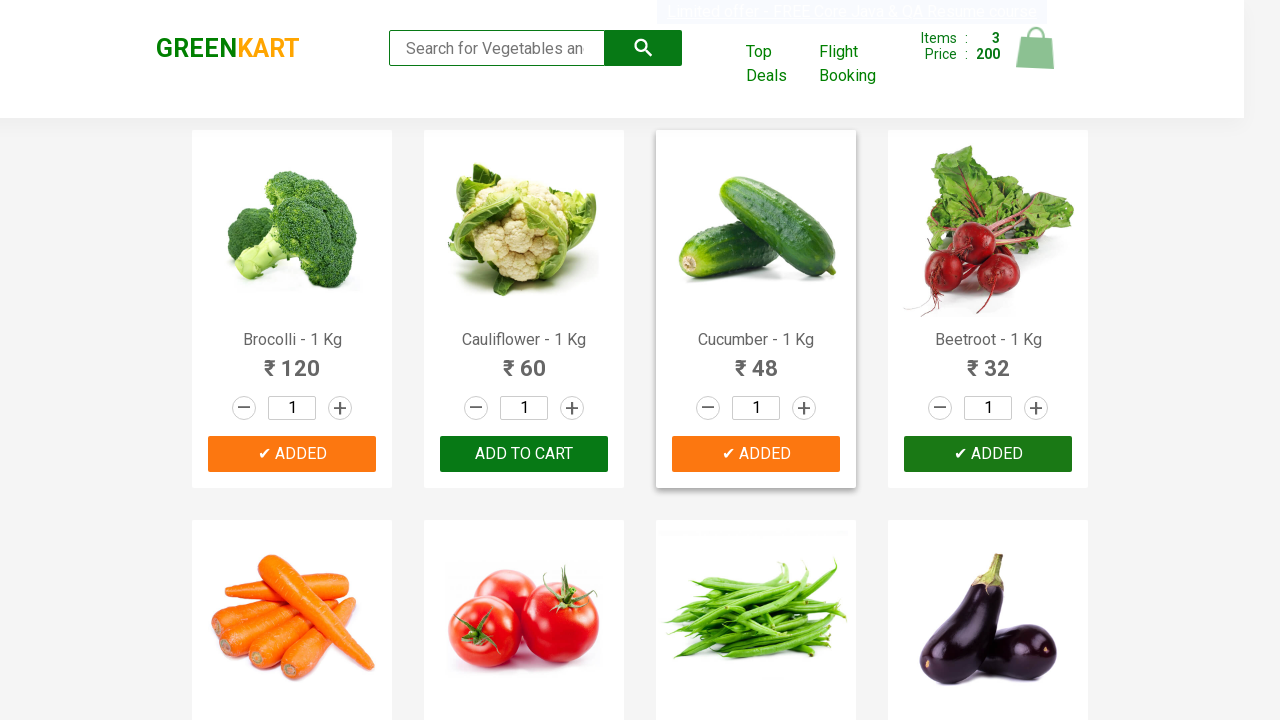

Retrieved product name: Carrot - 1 Kg
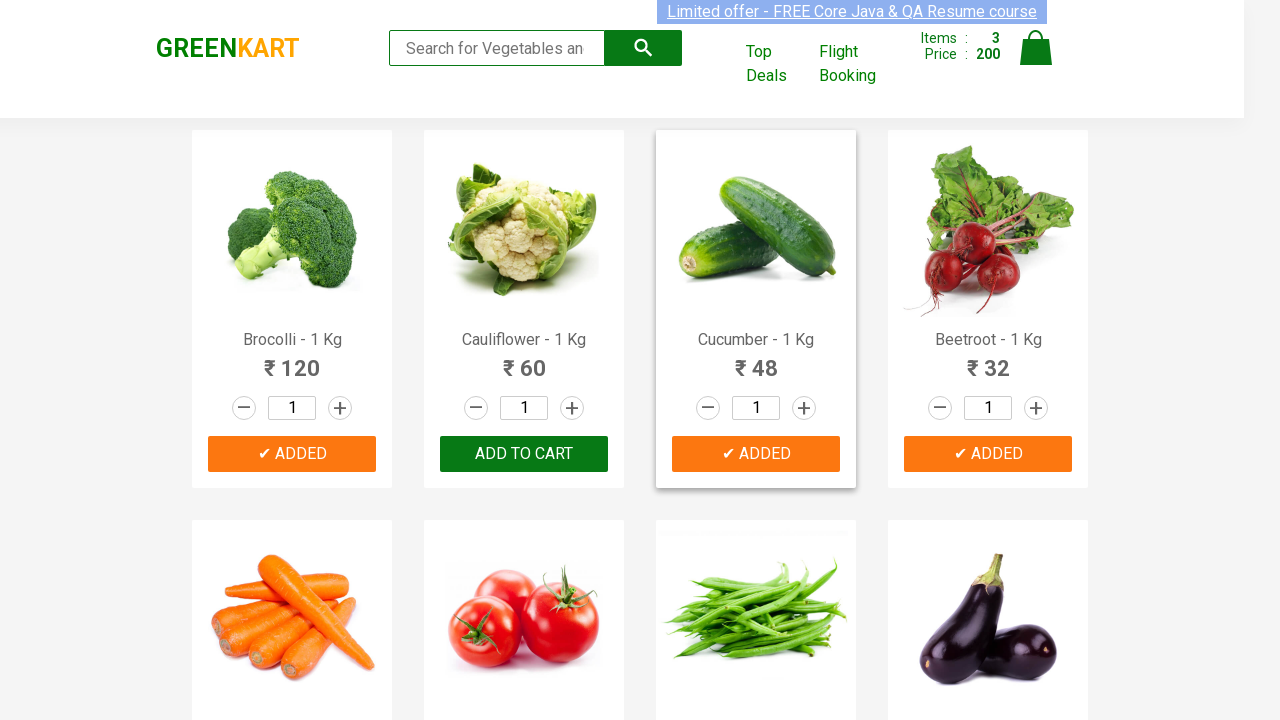

Added Carrot to cart at (292, 360) on div.product-action > button >> nth=4
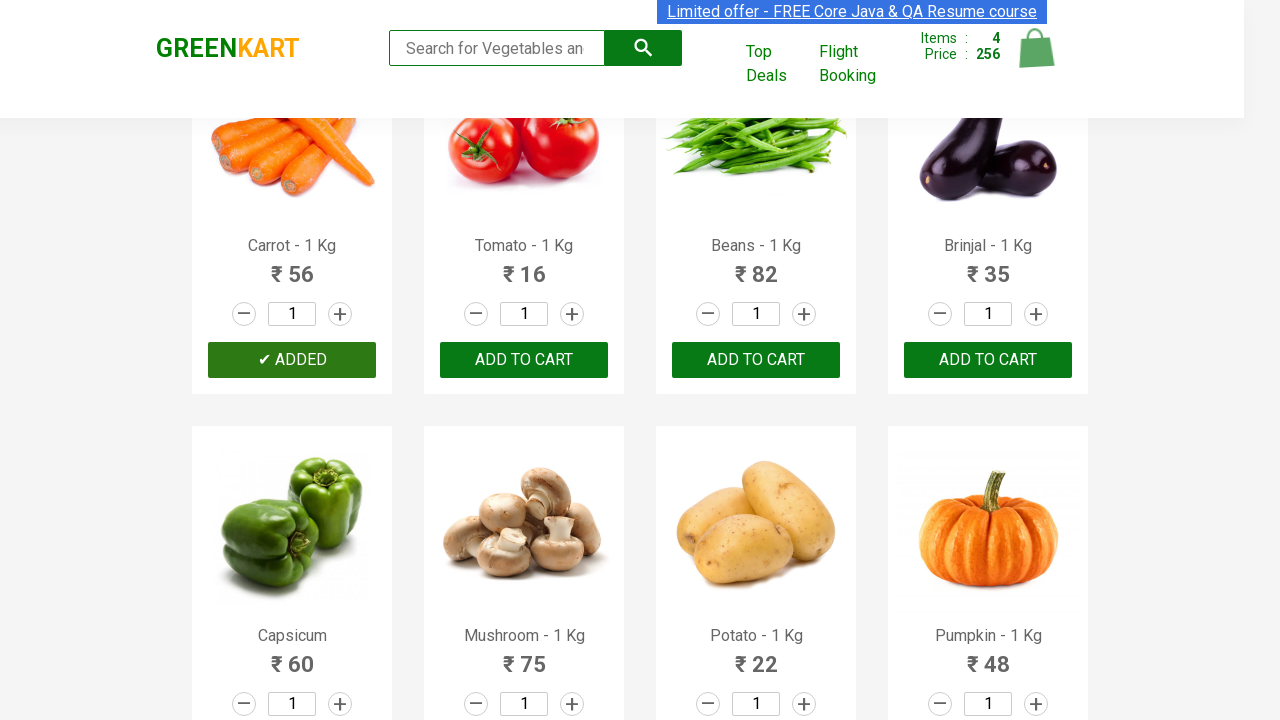

Clicked cart icon to view cart at (1036, 59) on a.cart-icon
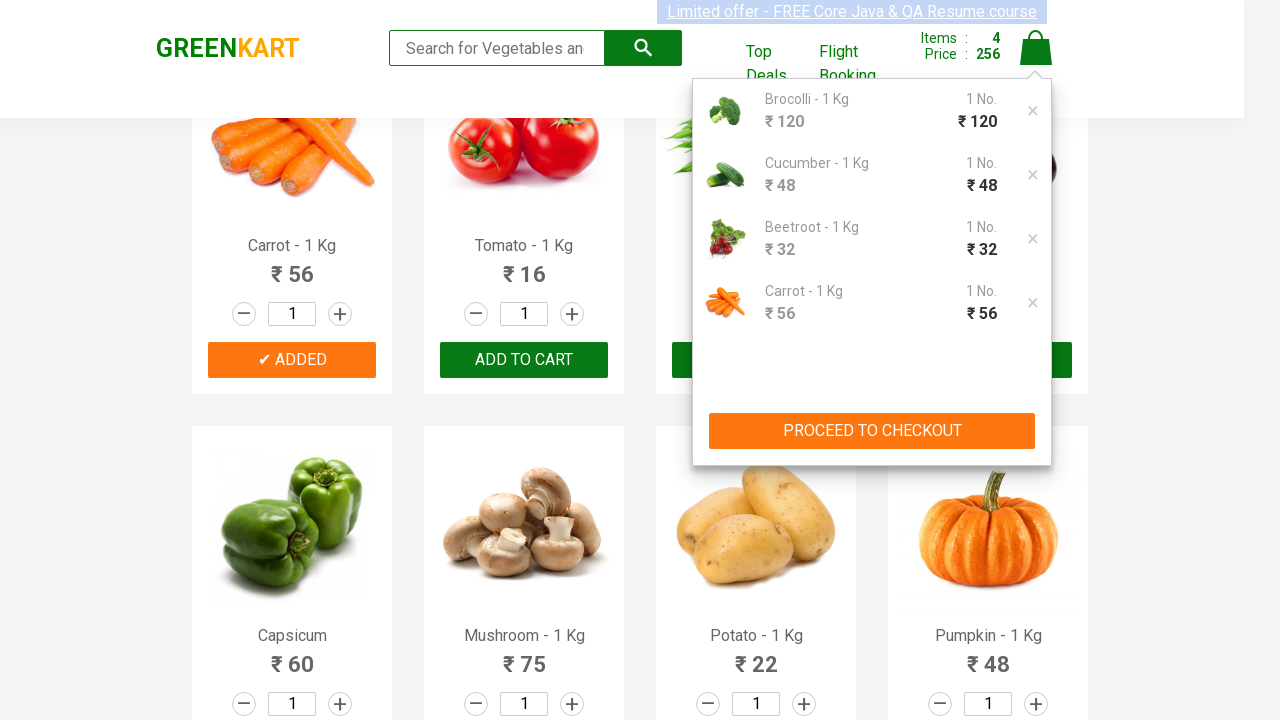

Clicked PROCEED TO CHECKOUT button at (872, 431) on button:has-text('PROCEED TO CHECKOUT')
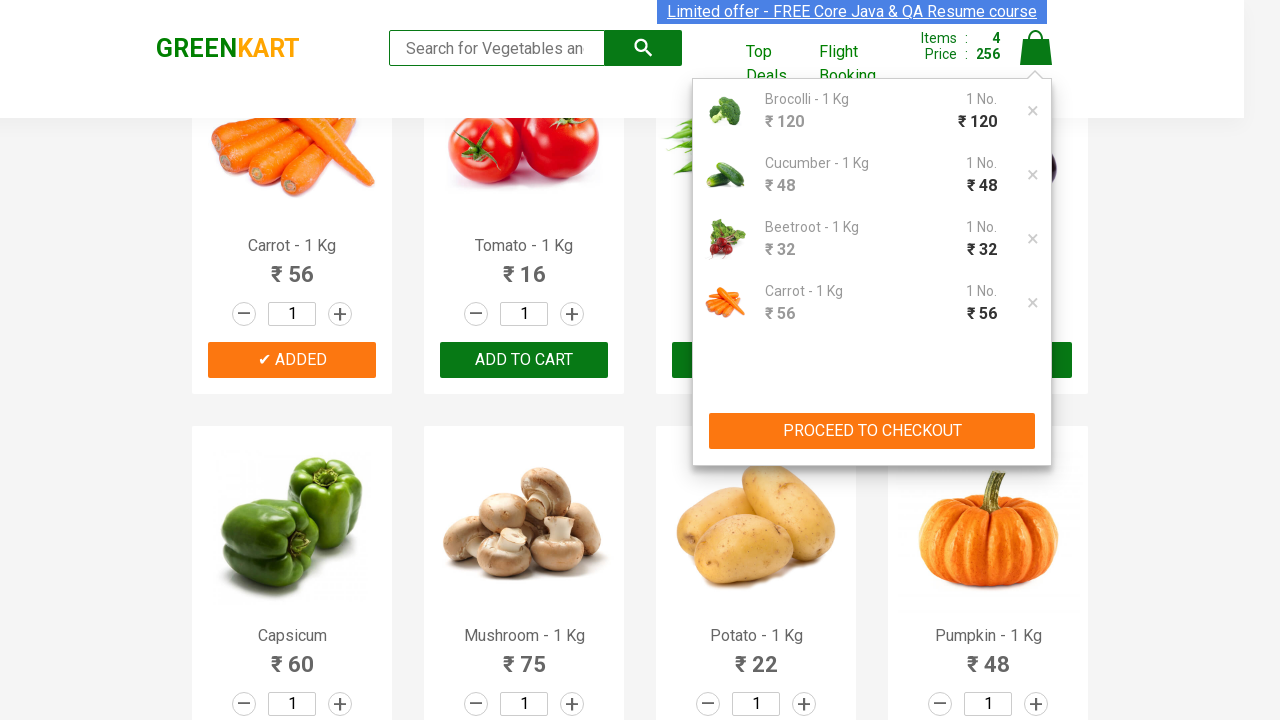

Entered promo code 'rahulshettyacademy' on .promoCode
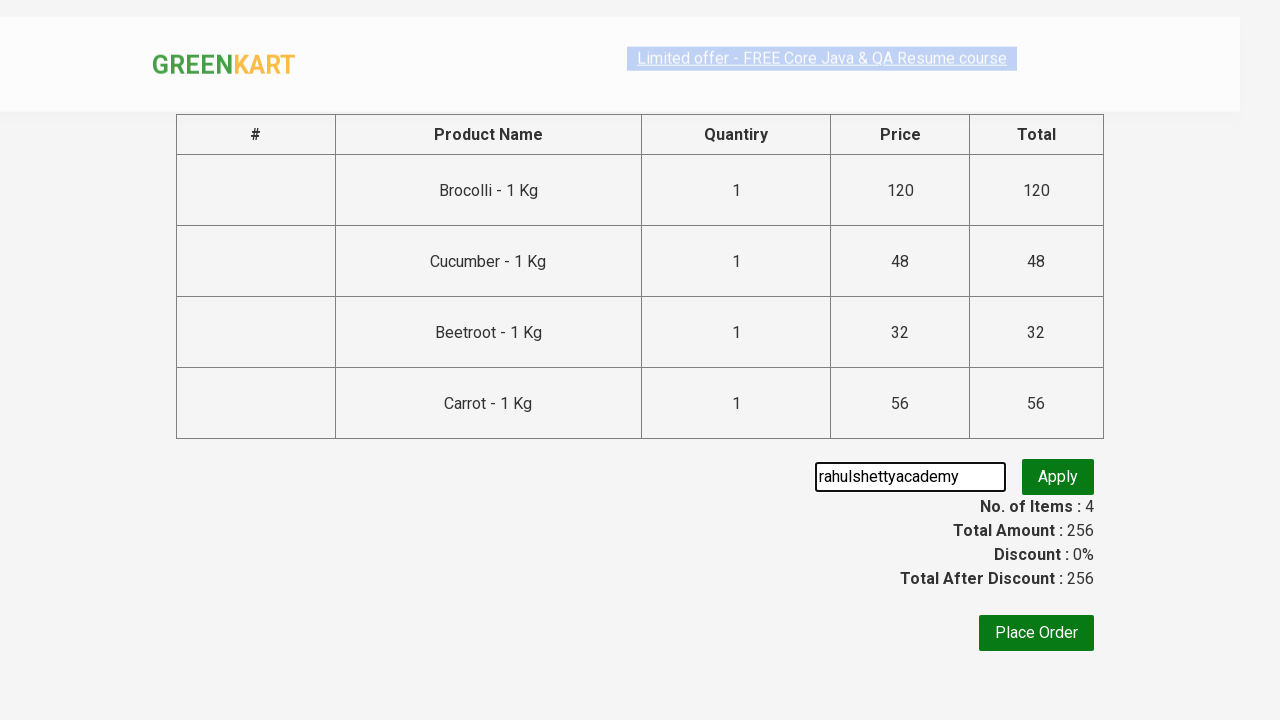

Clicked apply promo button at (1058, 477) on .promoBtn
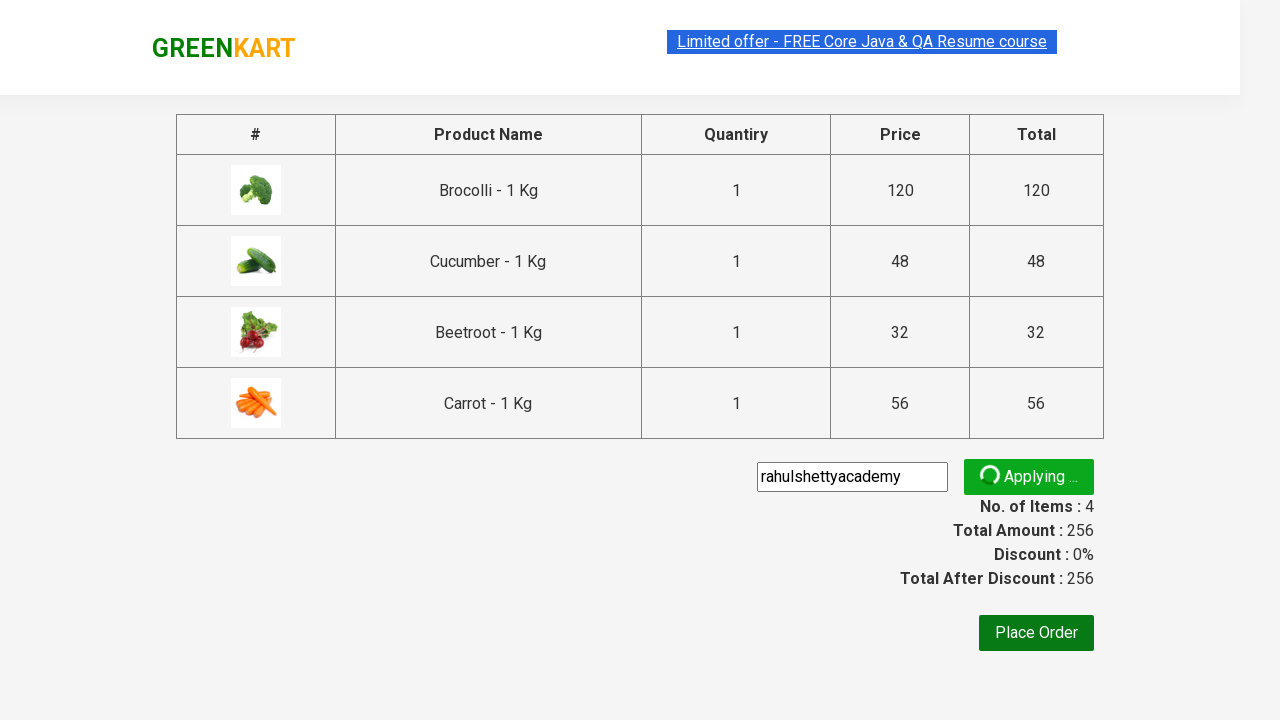

Promo code successfully applied
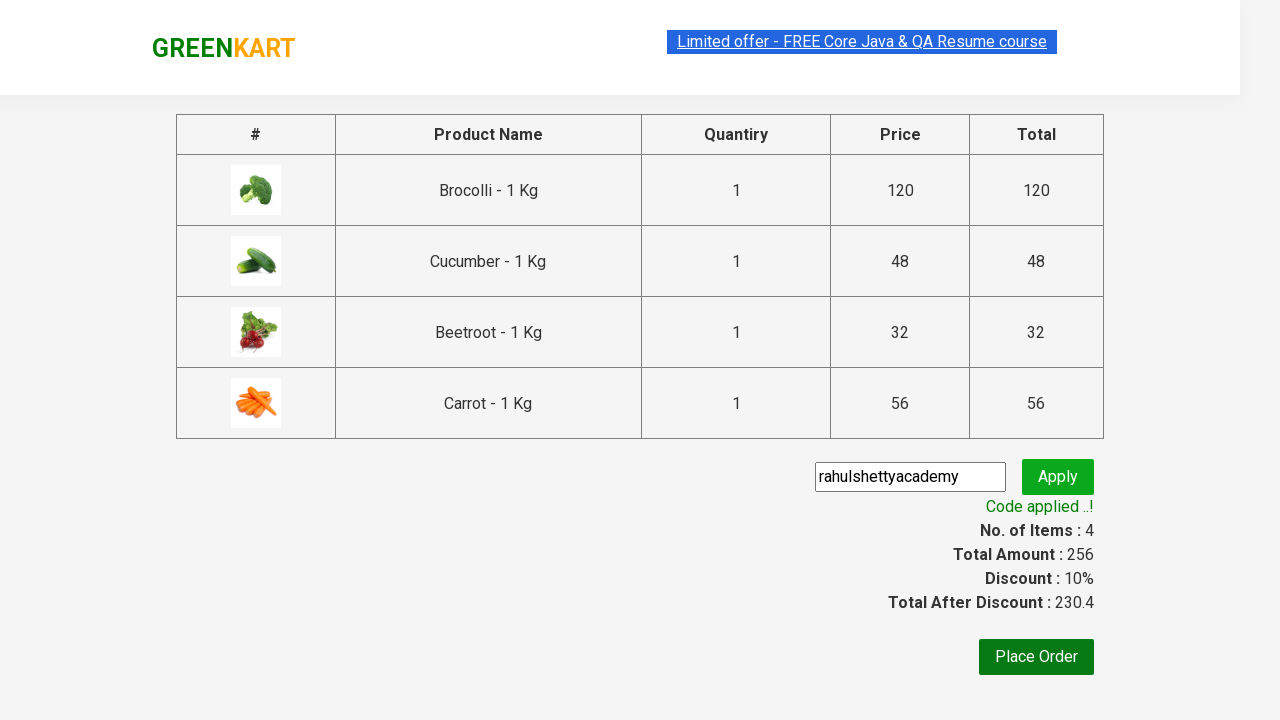

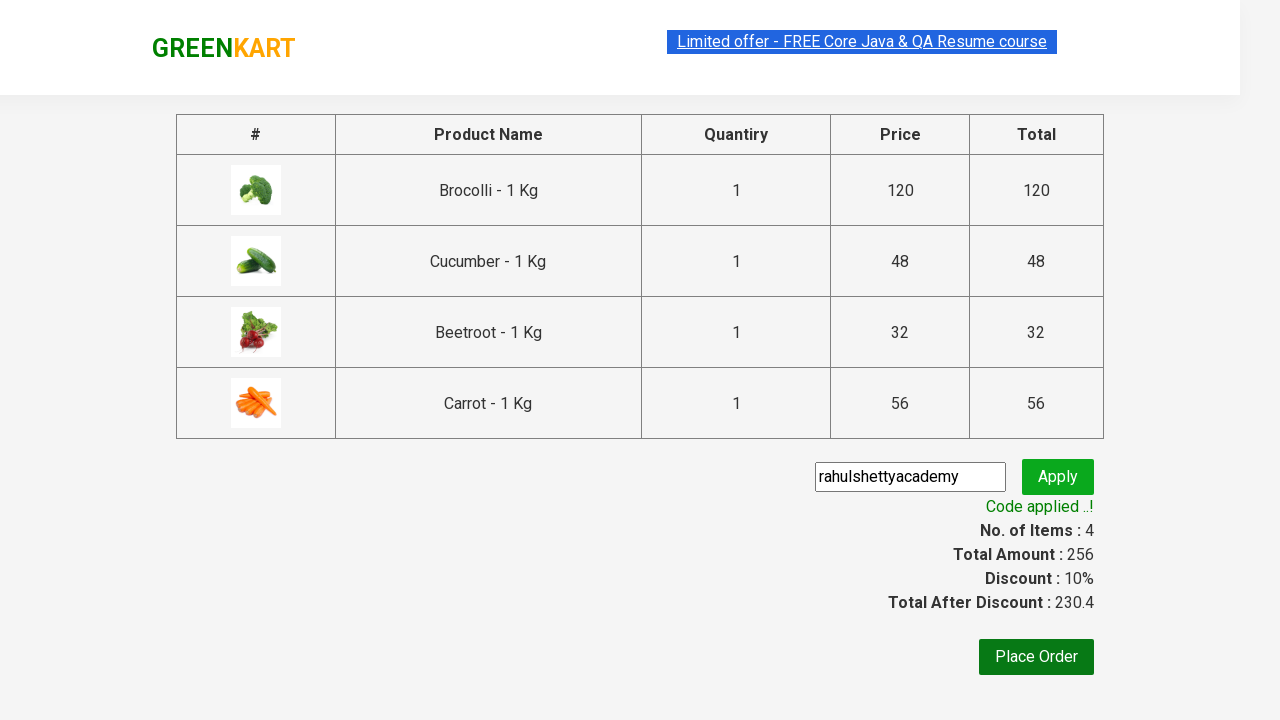